Tests scrolling functionality and validates the sum of values in a table against a displayed total

Starting URL: https://rahulshettyacademy.com/AutomationPractice/

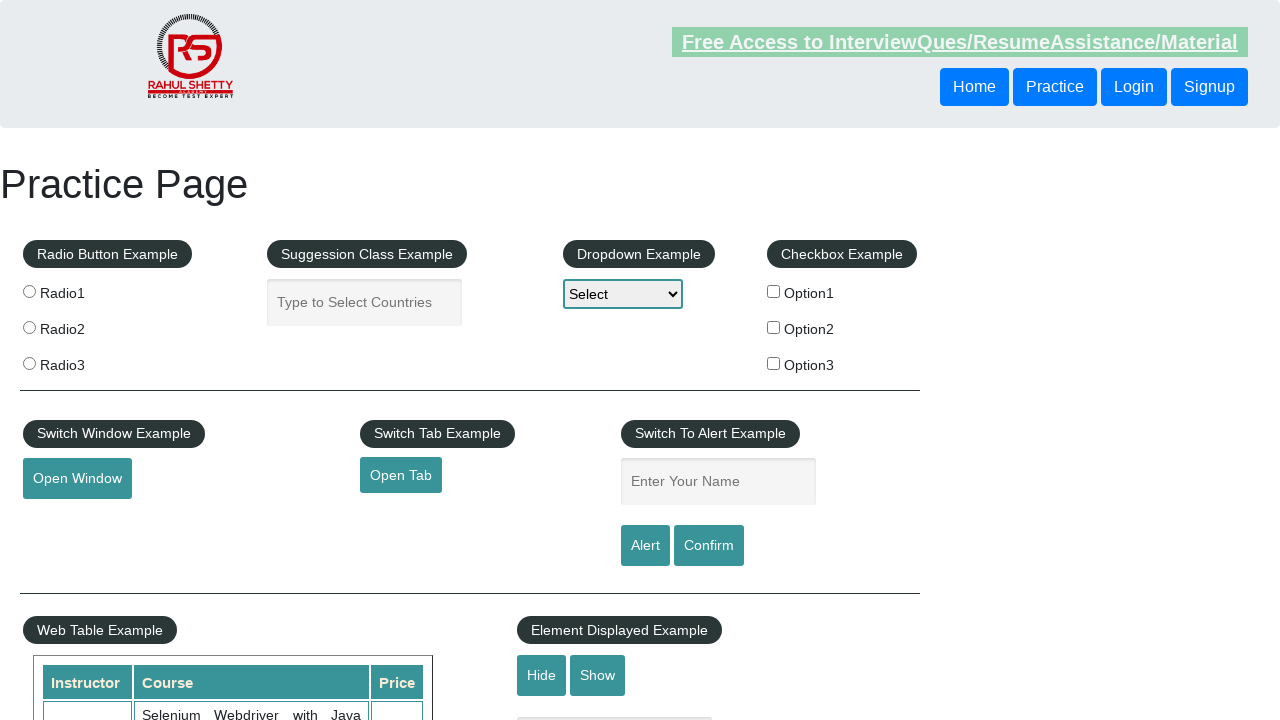

Scrolled main window down by 500 pixels
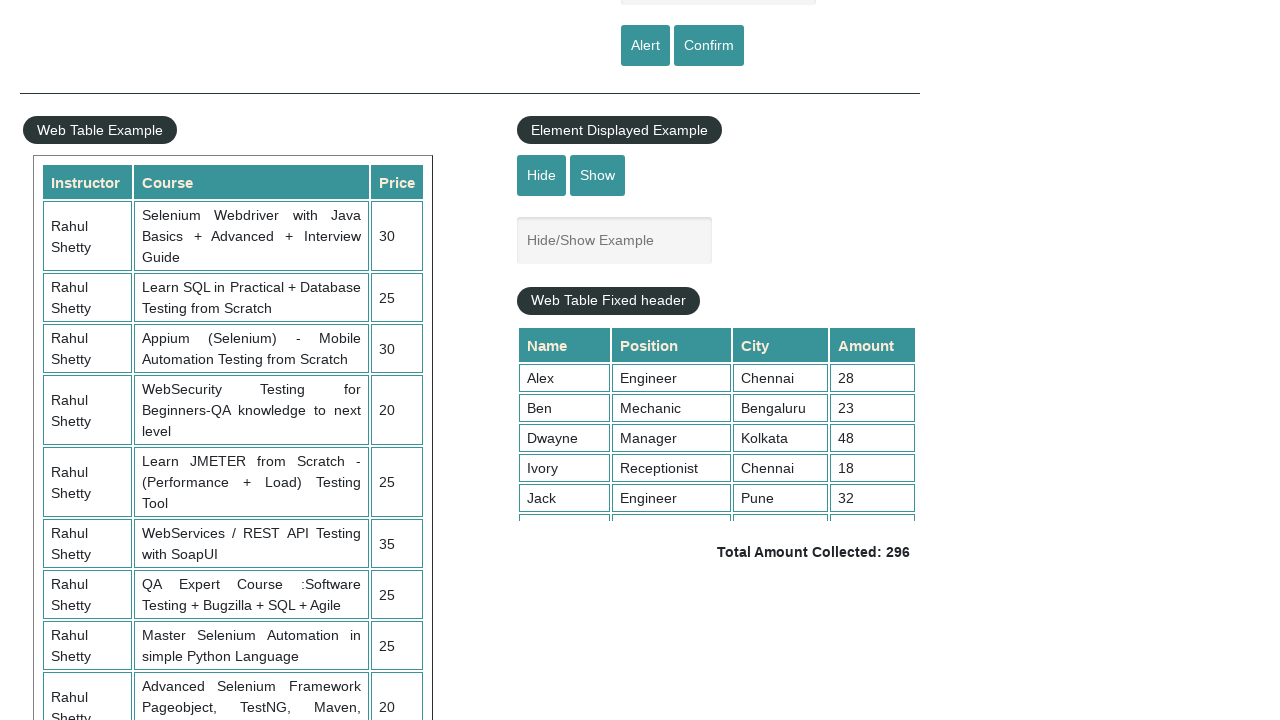

Scrolled table element to show all rows
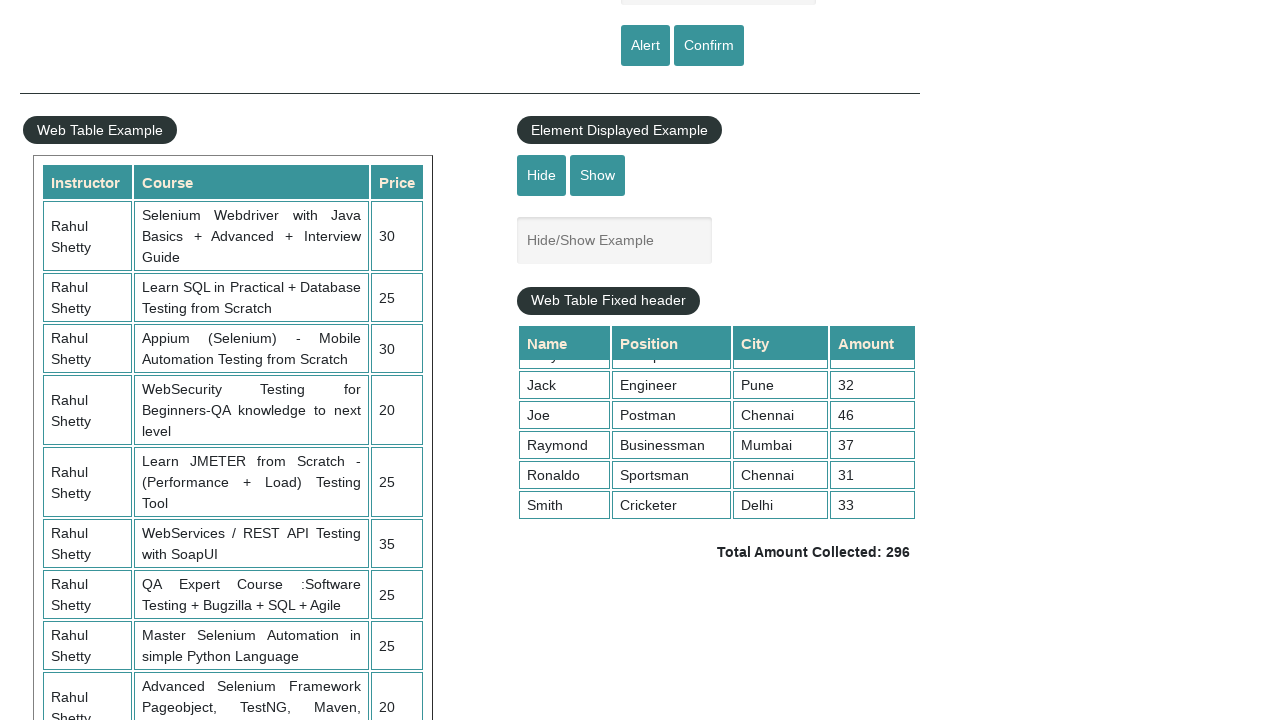

Retrieved 9 values from table 4th column
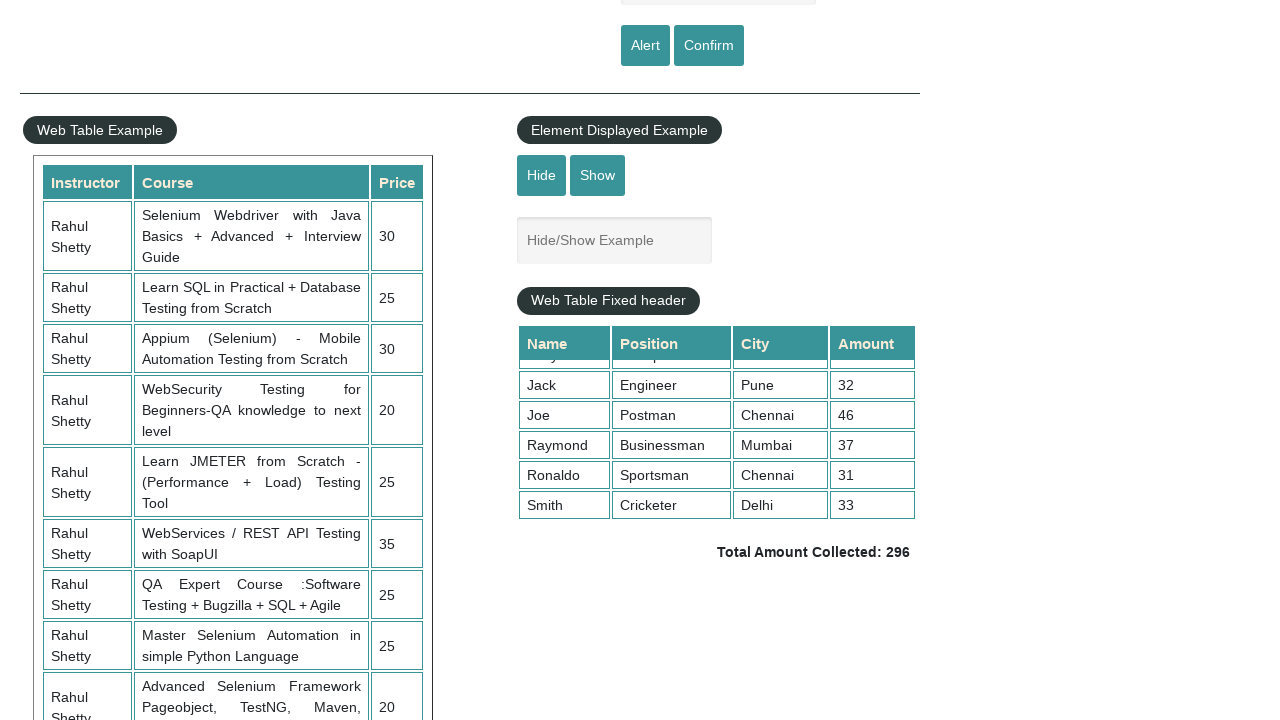

Calculated sum of table values: 296
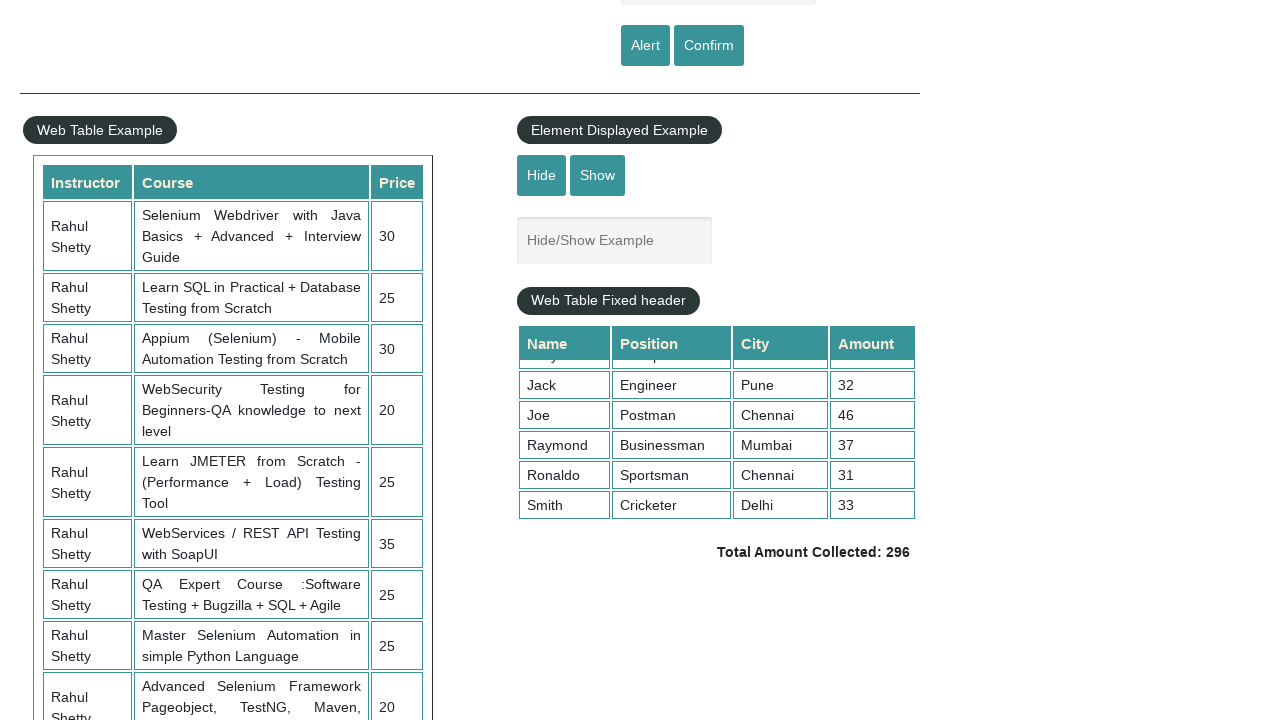

Retrieved displayed total amount text:  Total Amount Collected: 296 
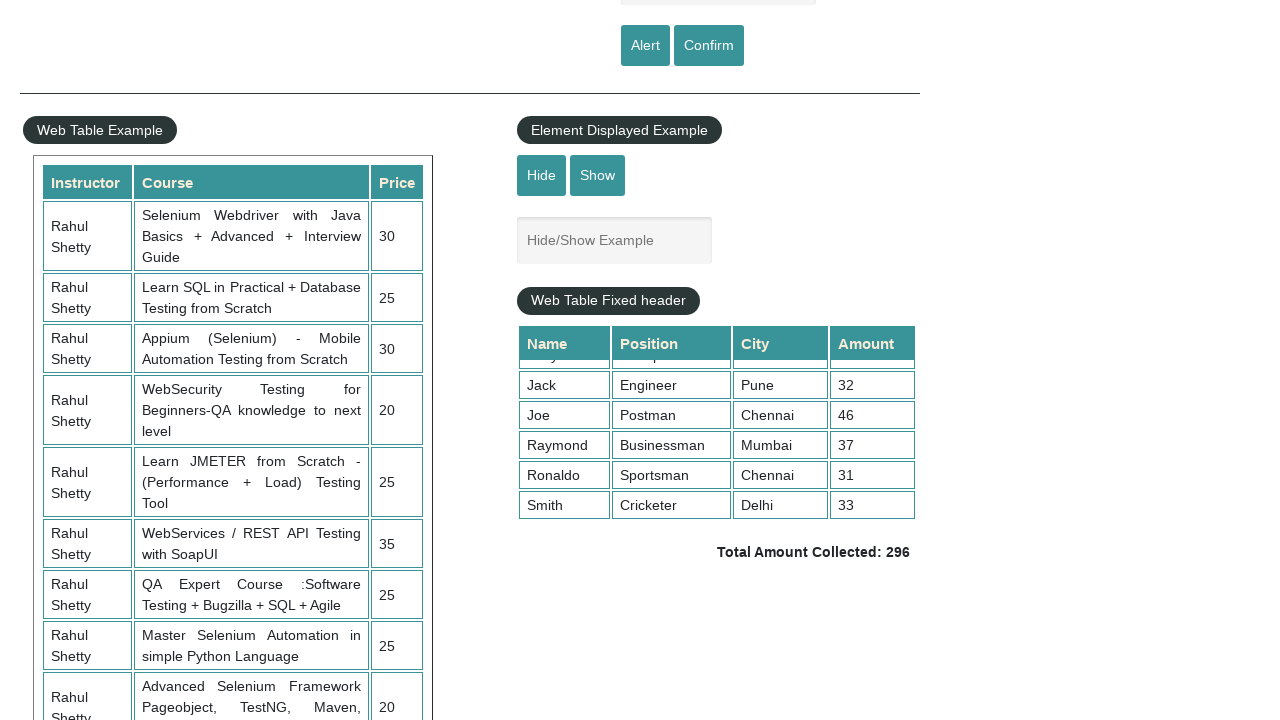

Parsed displayed total: 296
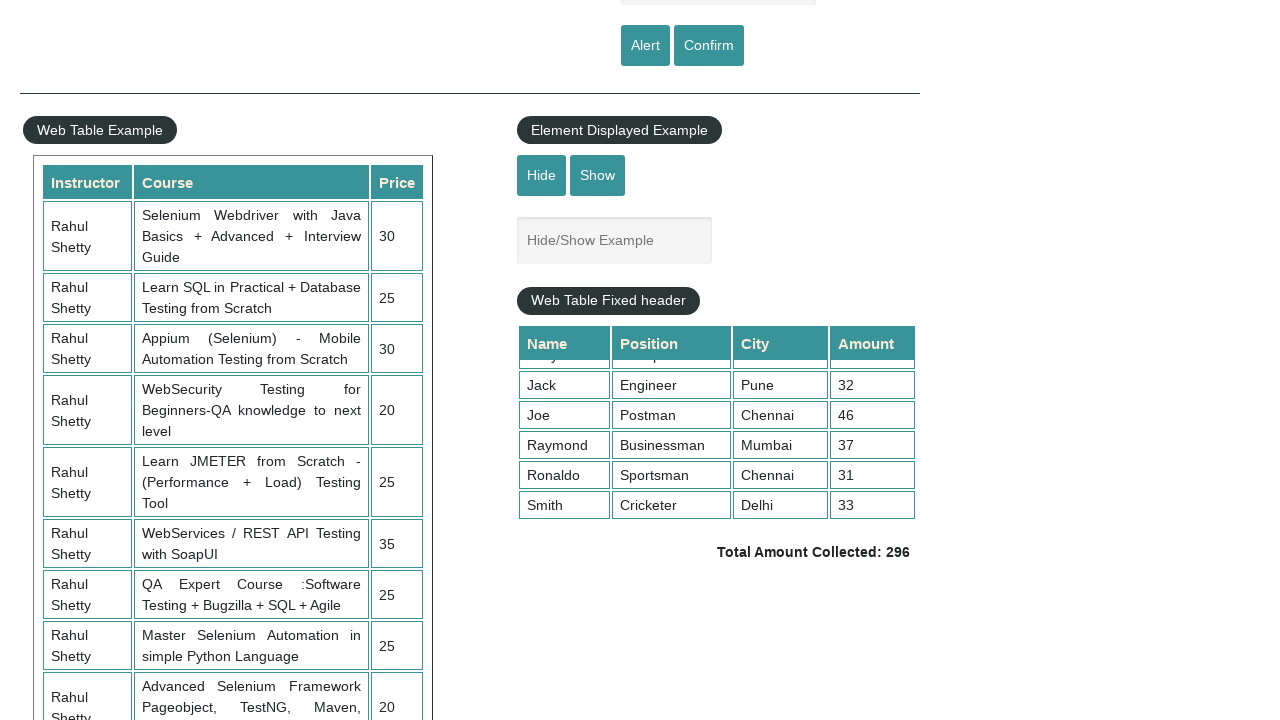

Assertion passed: calculated sum (296) matches displayed total (296)
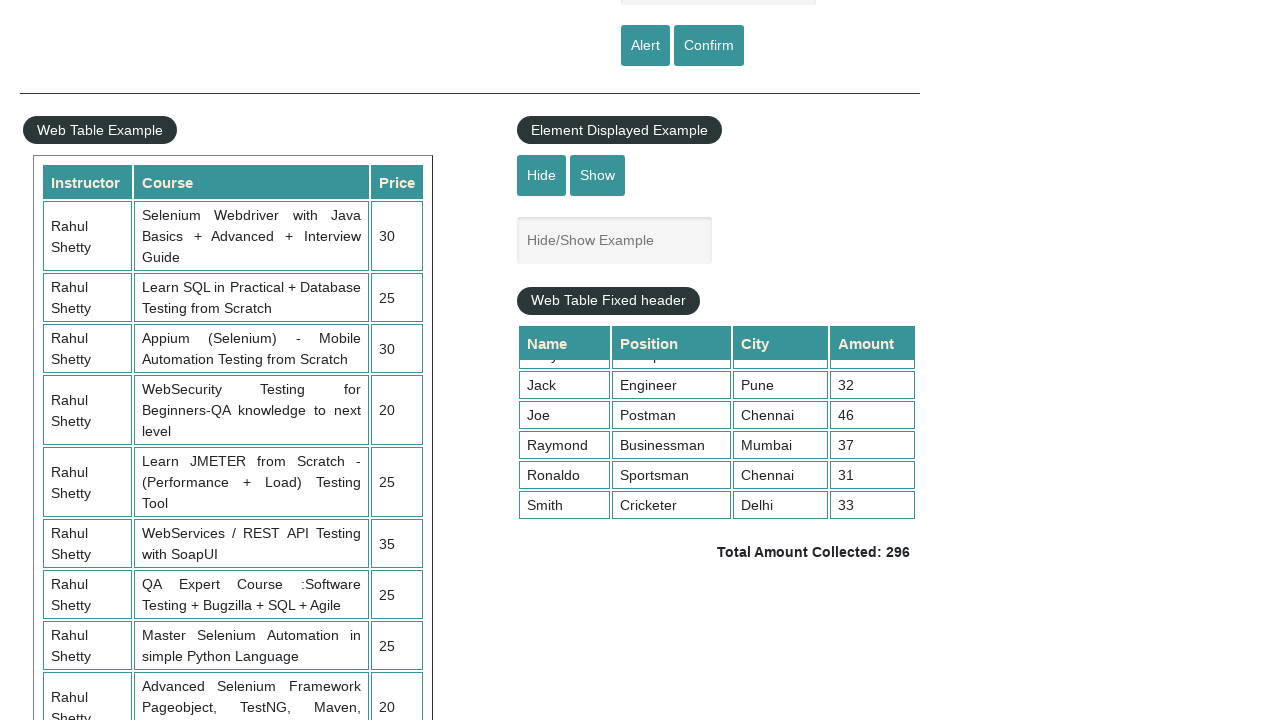

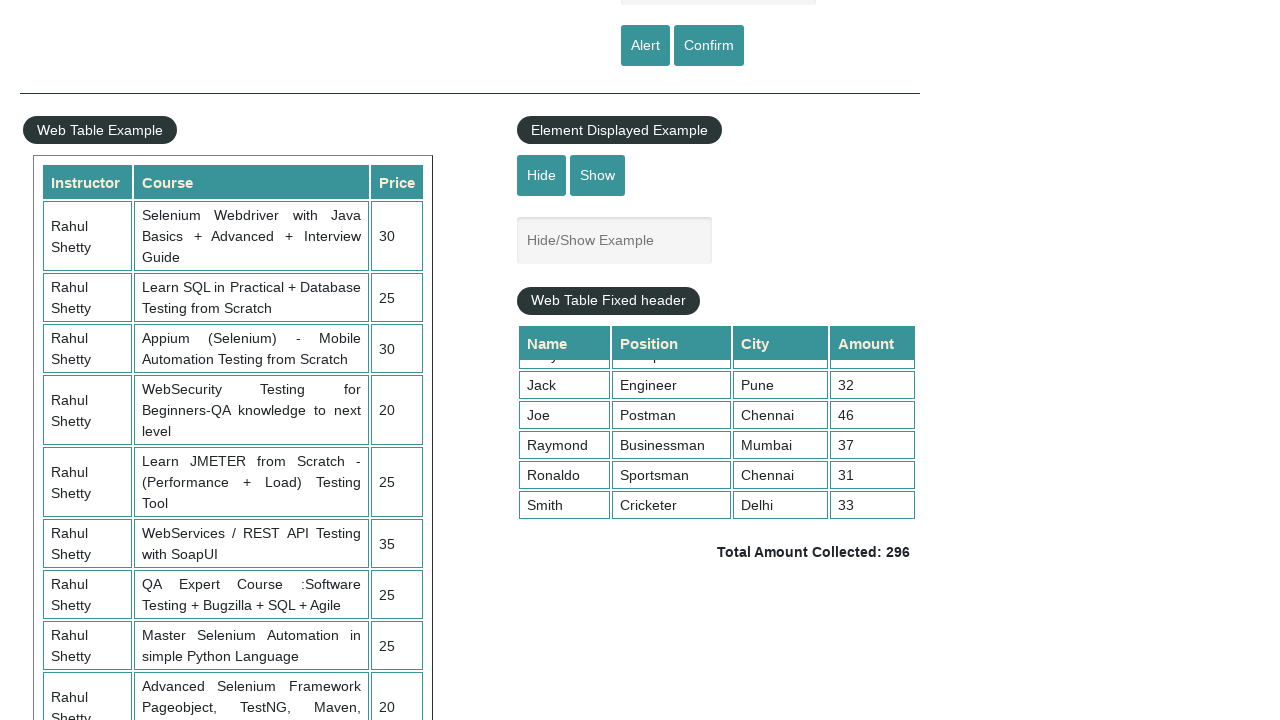